Tests alternative waiting strategies by clicking an AJAX button and waiting for network idle before verifying content

Starting URL: http://www.uitestingplayground.com/ajax

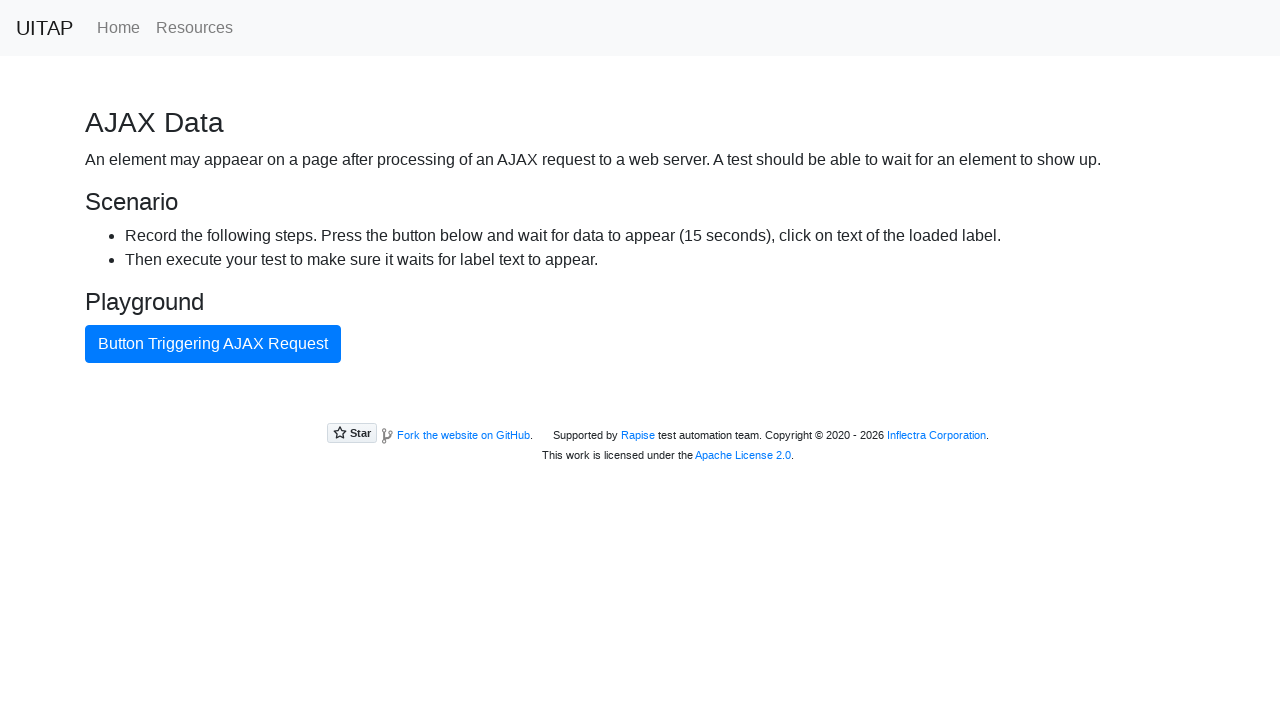

Clicked button triggering AJAX request at (213, 344) on internal:text="Button Triggering AJAX Request"i
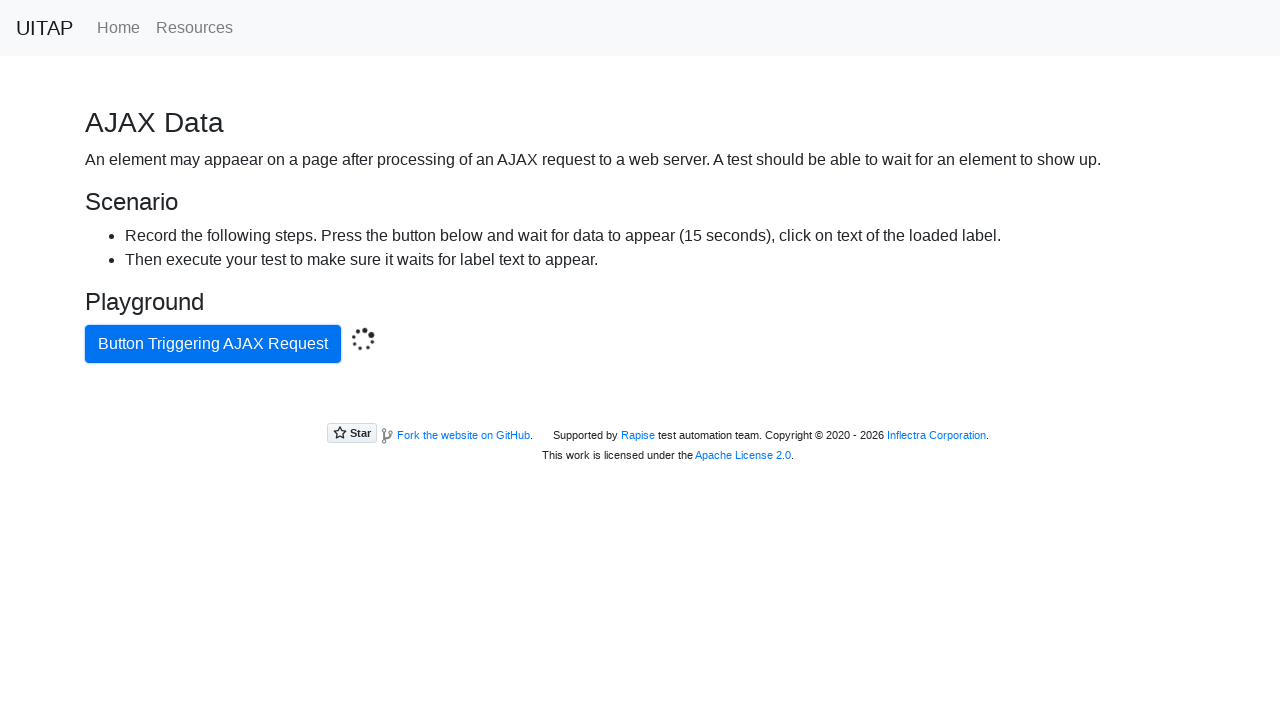

Waited for network to be idle
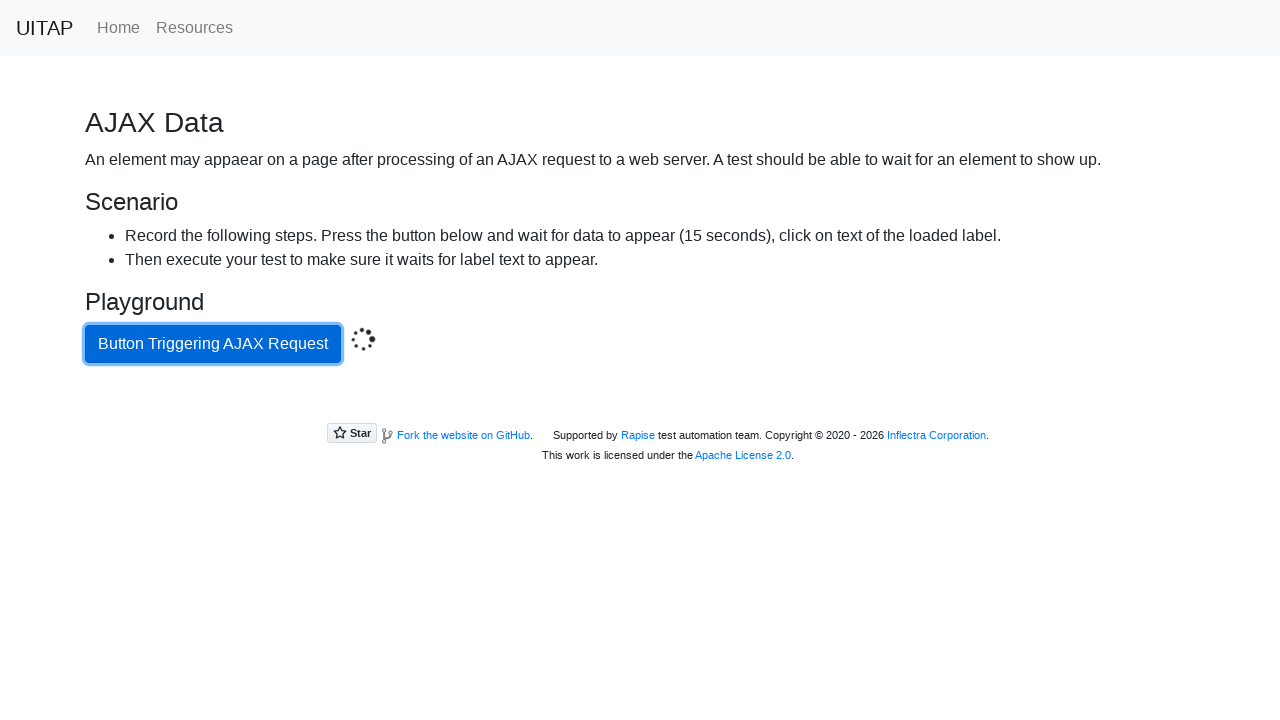

Located success message element
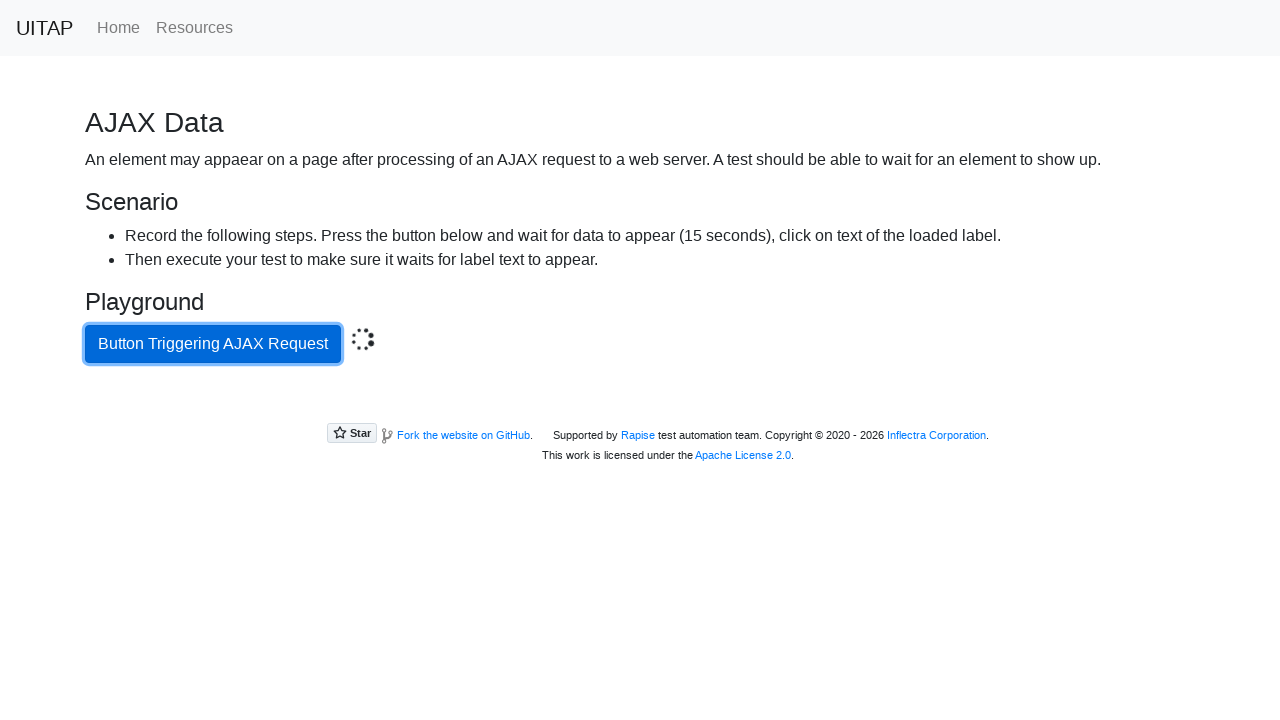

Verified success message appeared
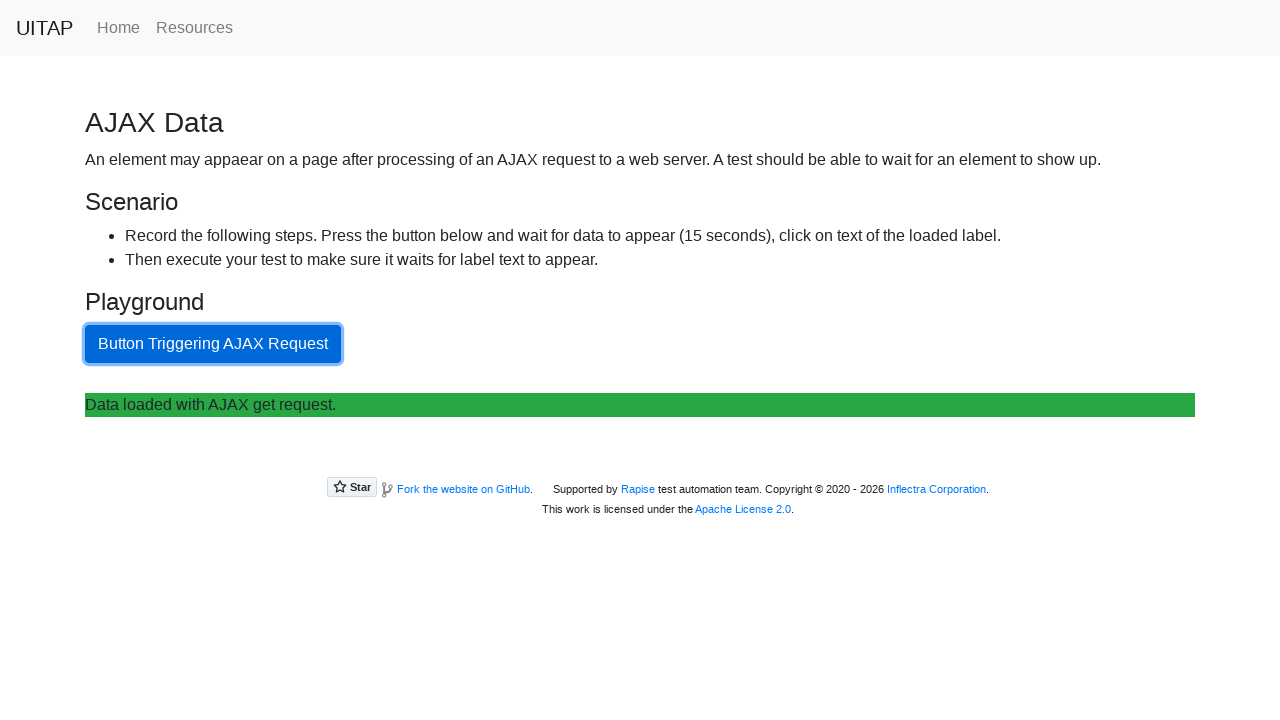

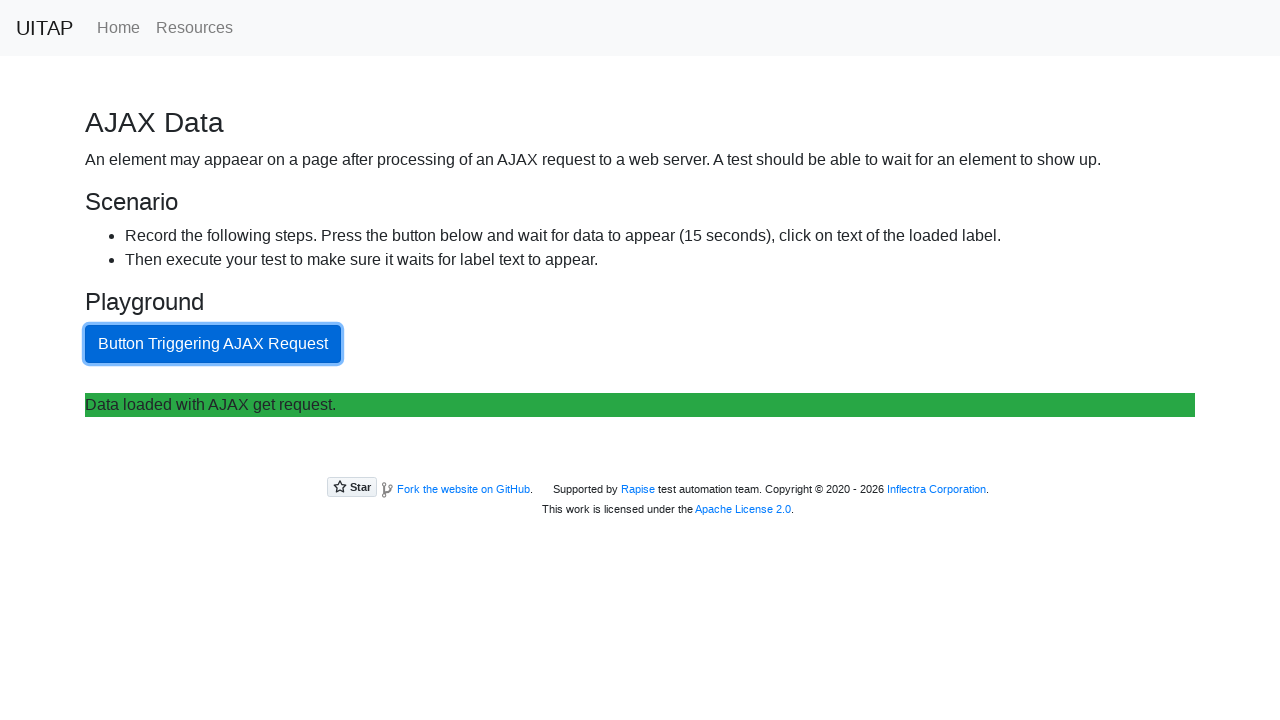